Tests that clicking on a new arrival image navigates to the product page with an Add to Basket button

Starting URL: https://practice.automationtesting.in/

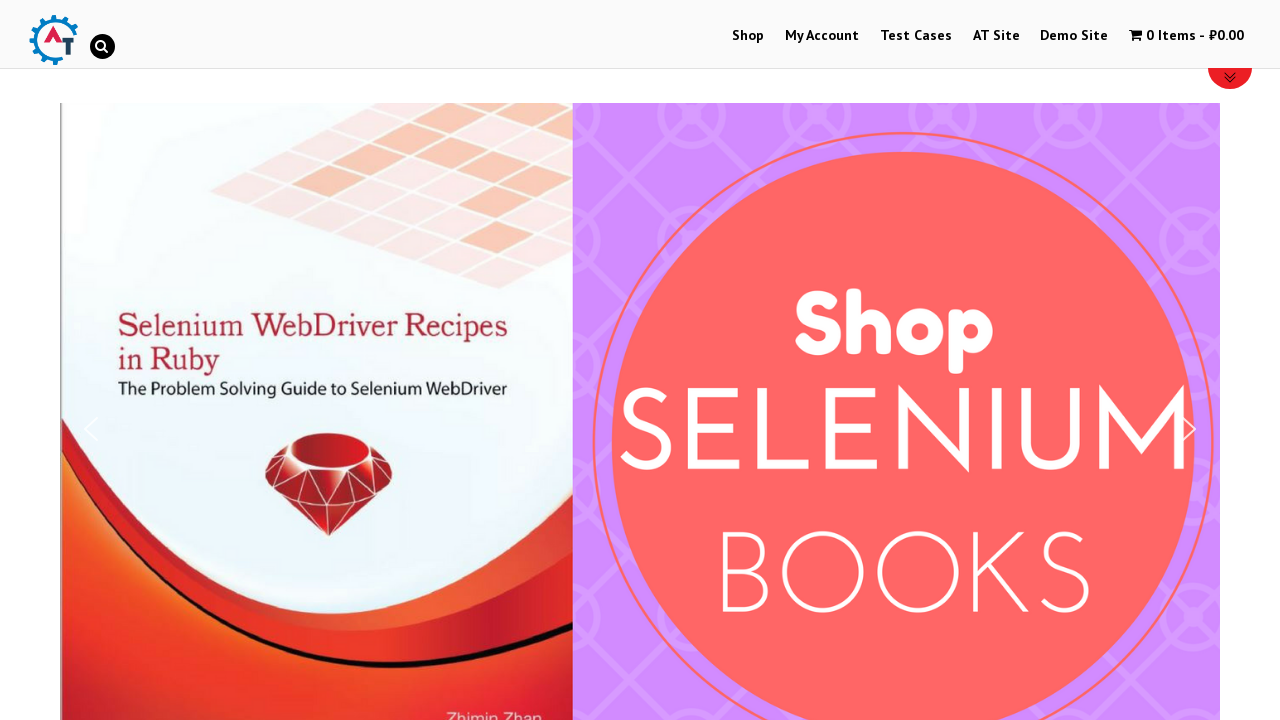

Waited for arrivals section to load with product items
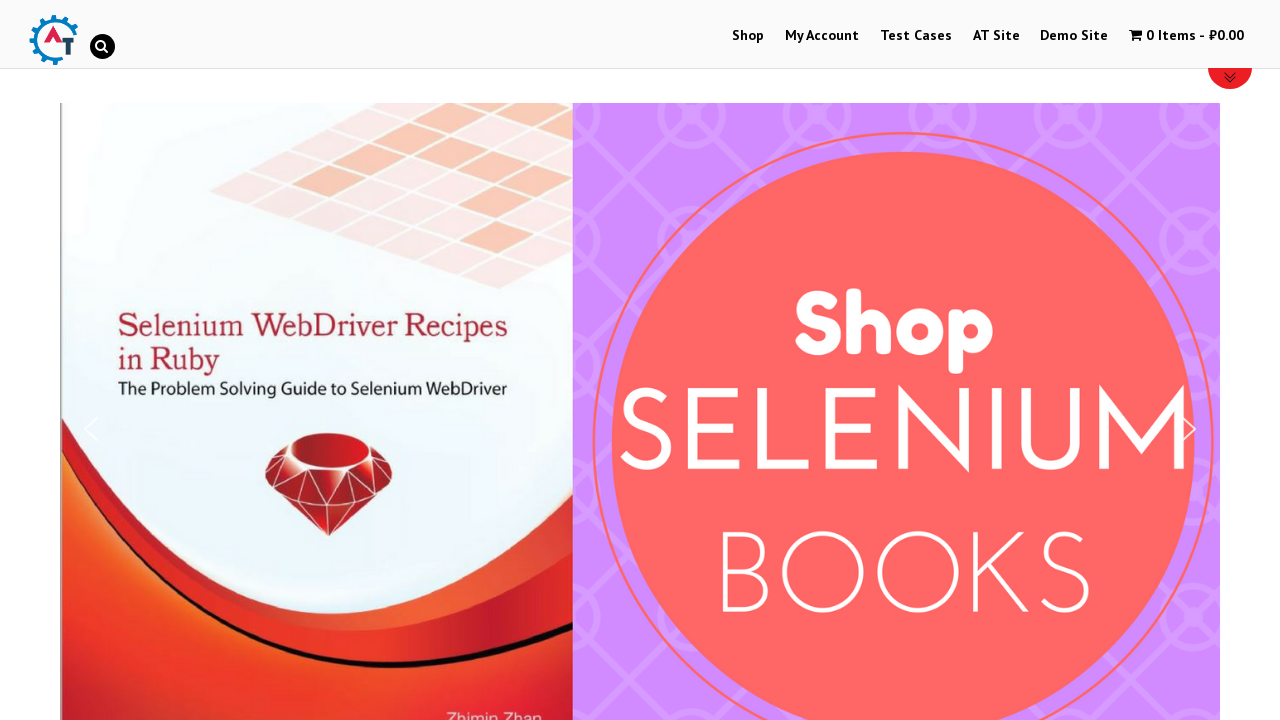

Located all arrival product items
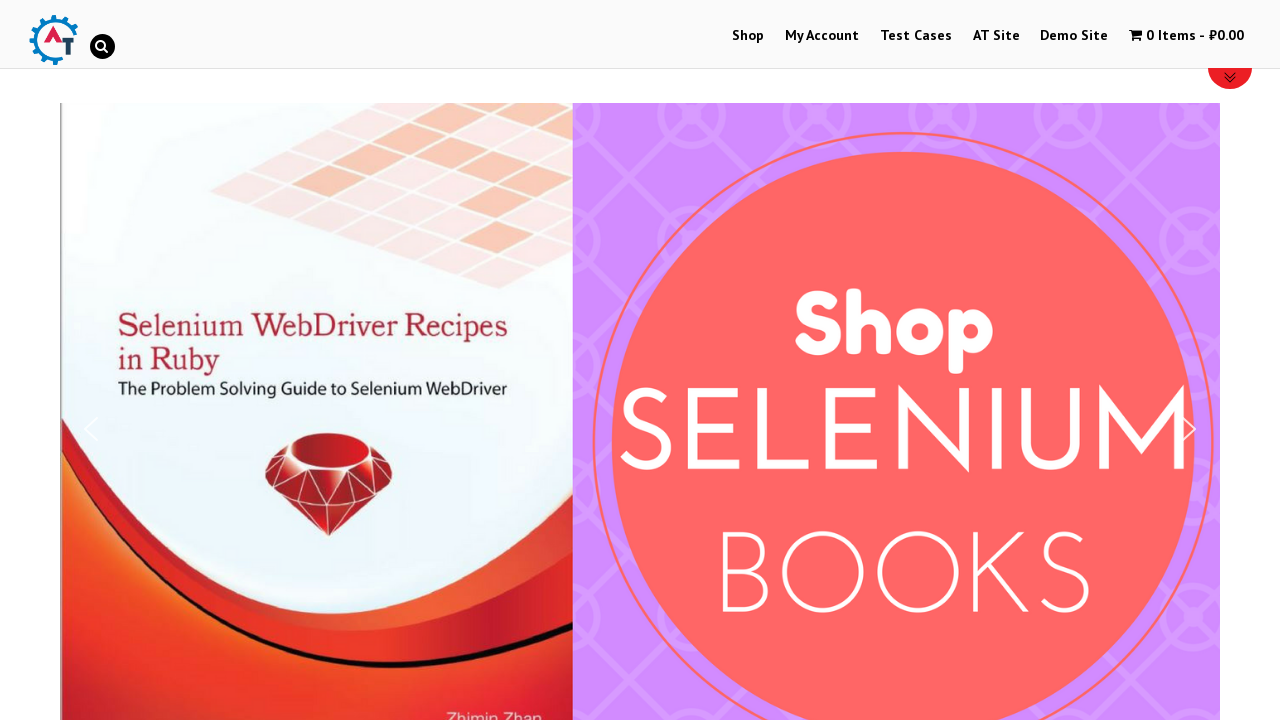

Clicked on the second arrival product image at (640, 360) on .products li.product >> nth=1
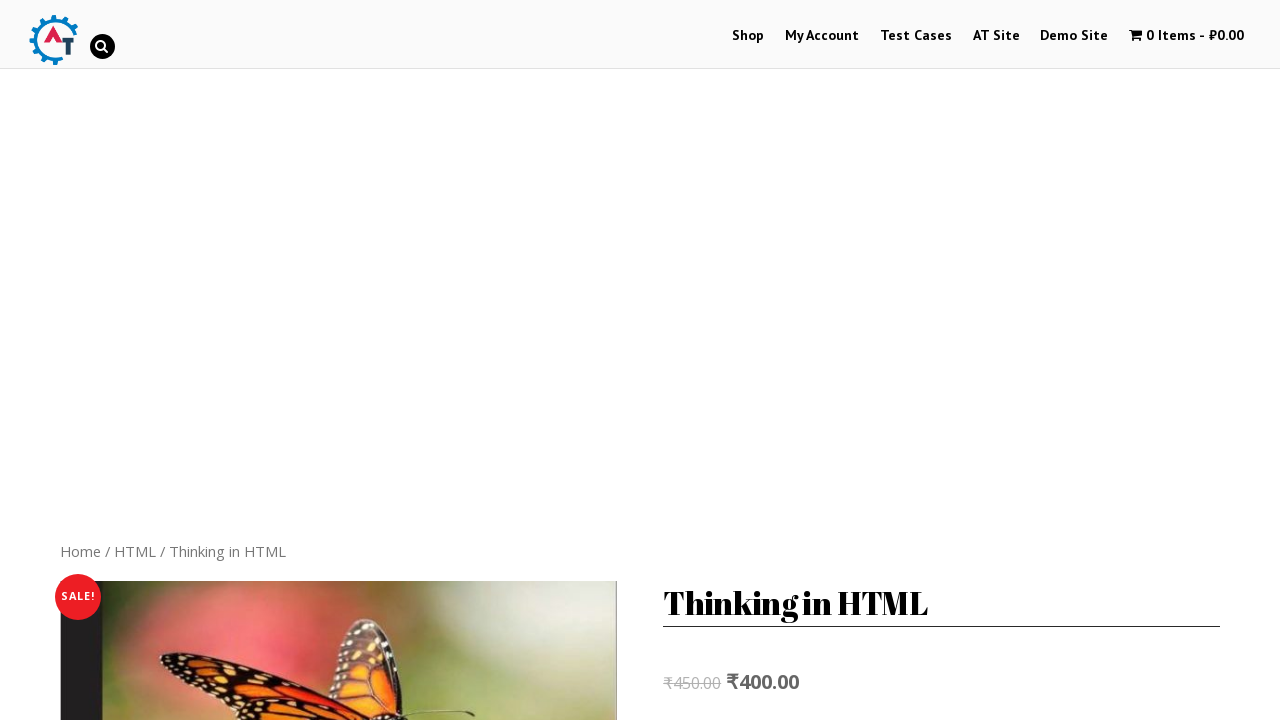

Navigated to product page and Add to Basket button loaded
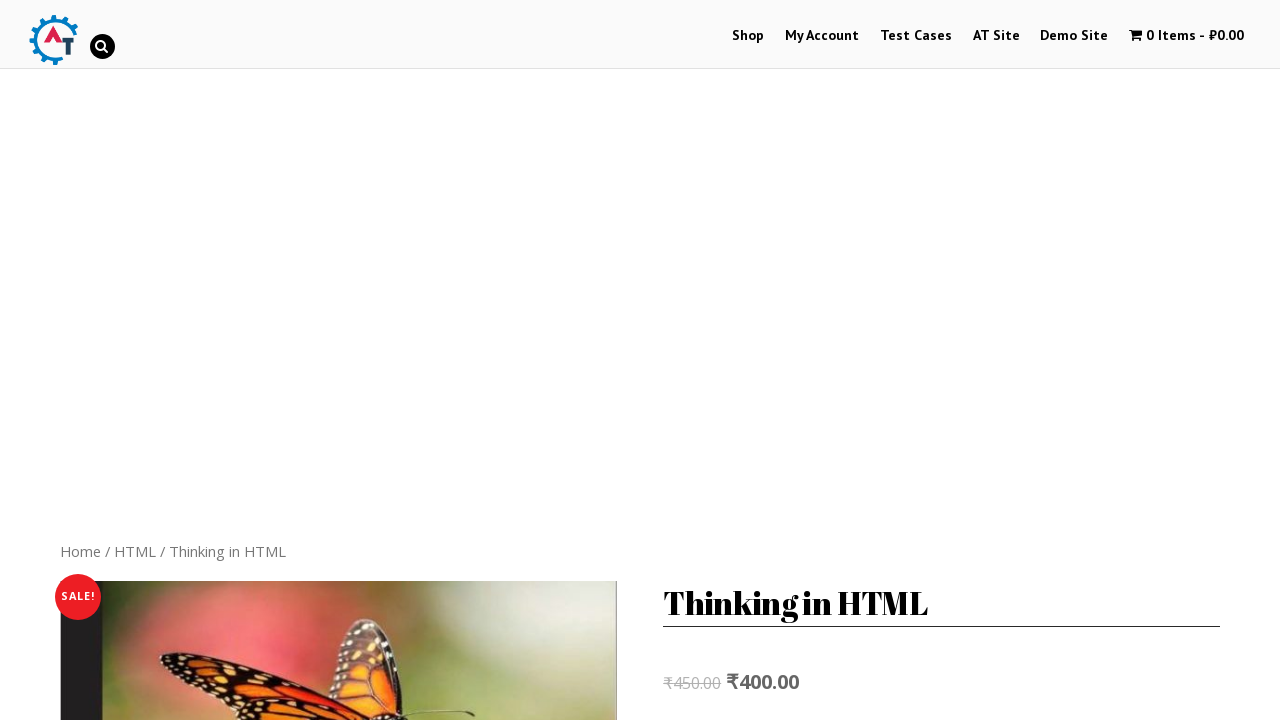

Located the Add to Basket button element
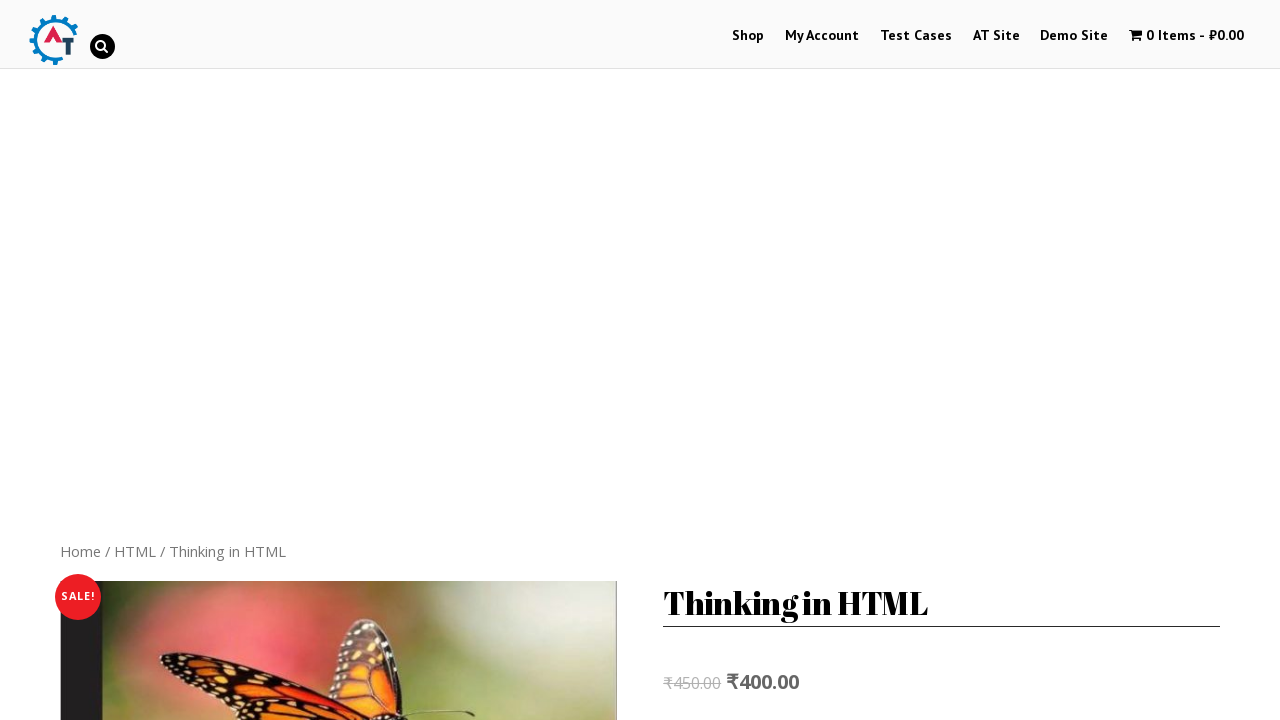

Verified that Add to Basket button is visible on product page
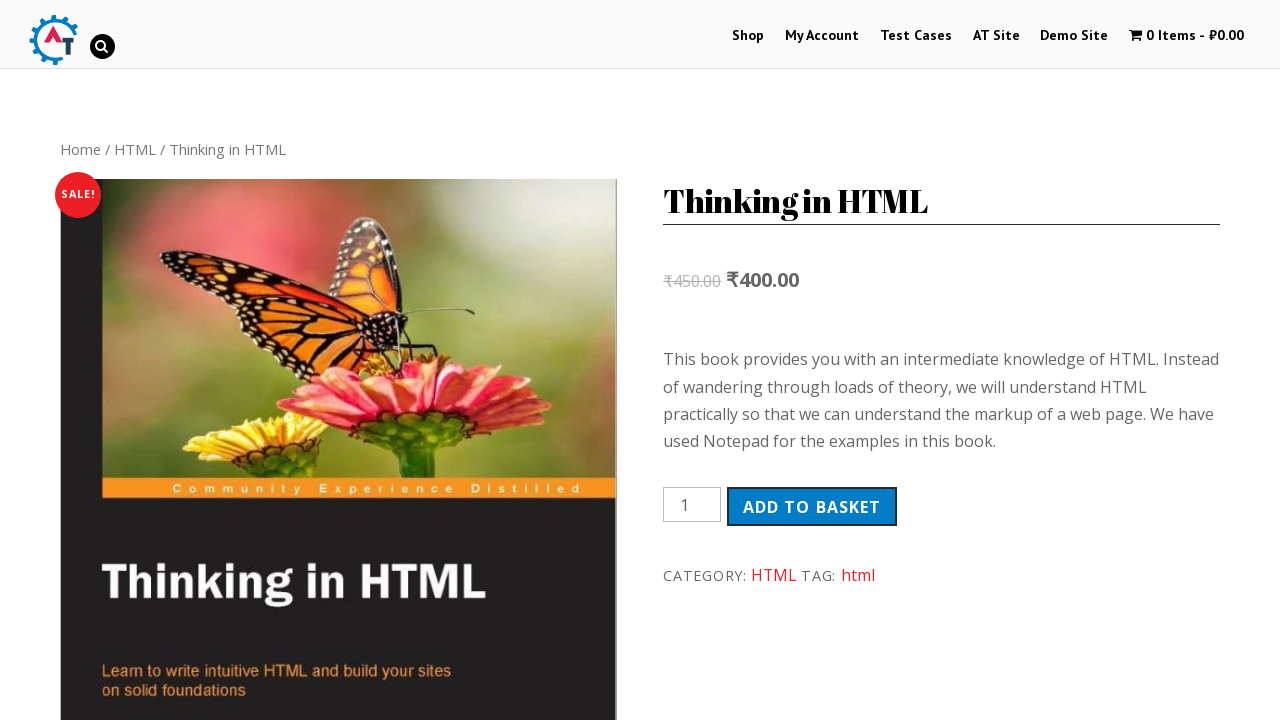

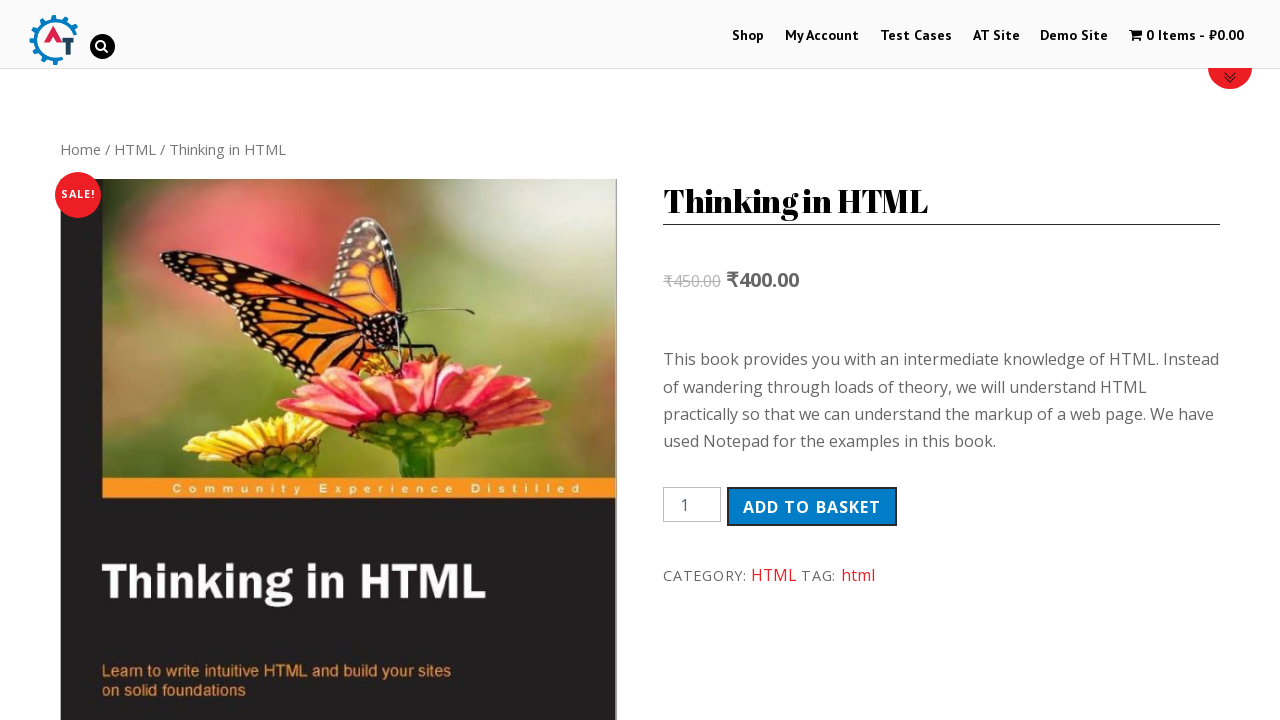